Navigates to Elements > Broken Links - Images section, verifies an image source, then clicks a broken link to verify it navigates to a status code page

Starting URL: https://demoqa.com/

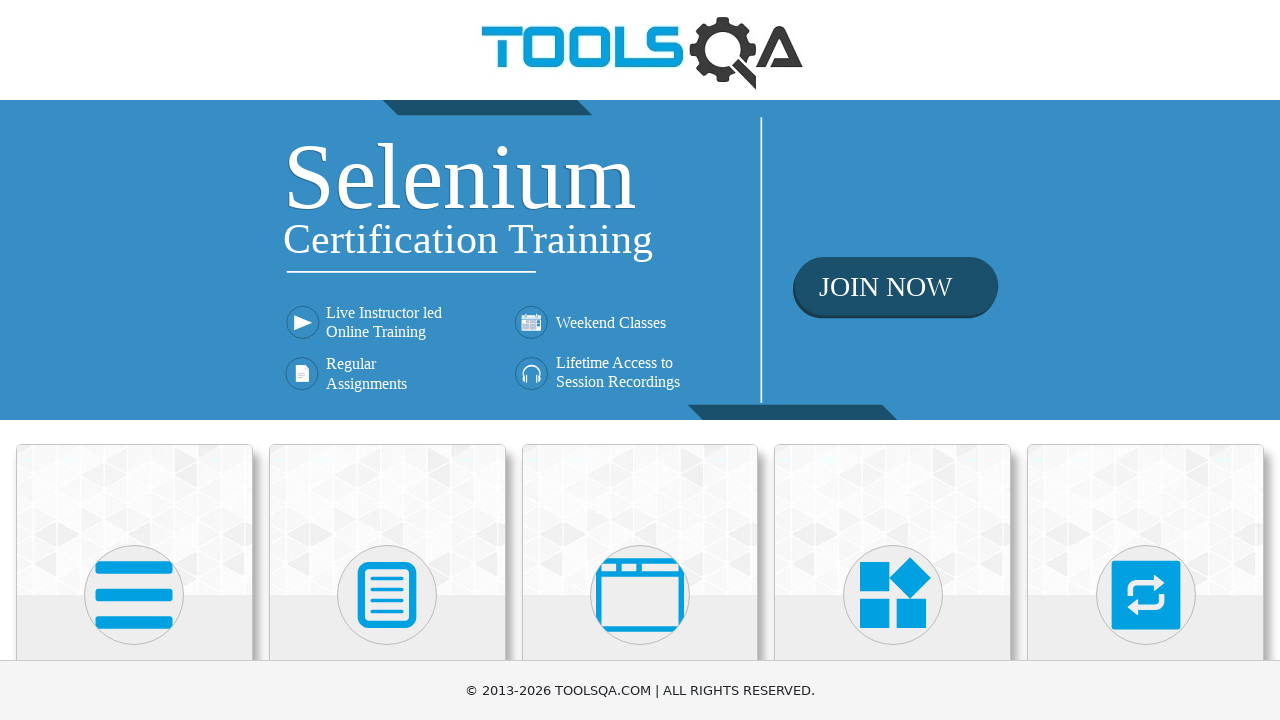

Scrolled Elements card into view
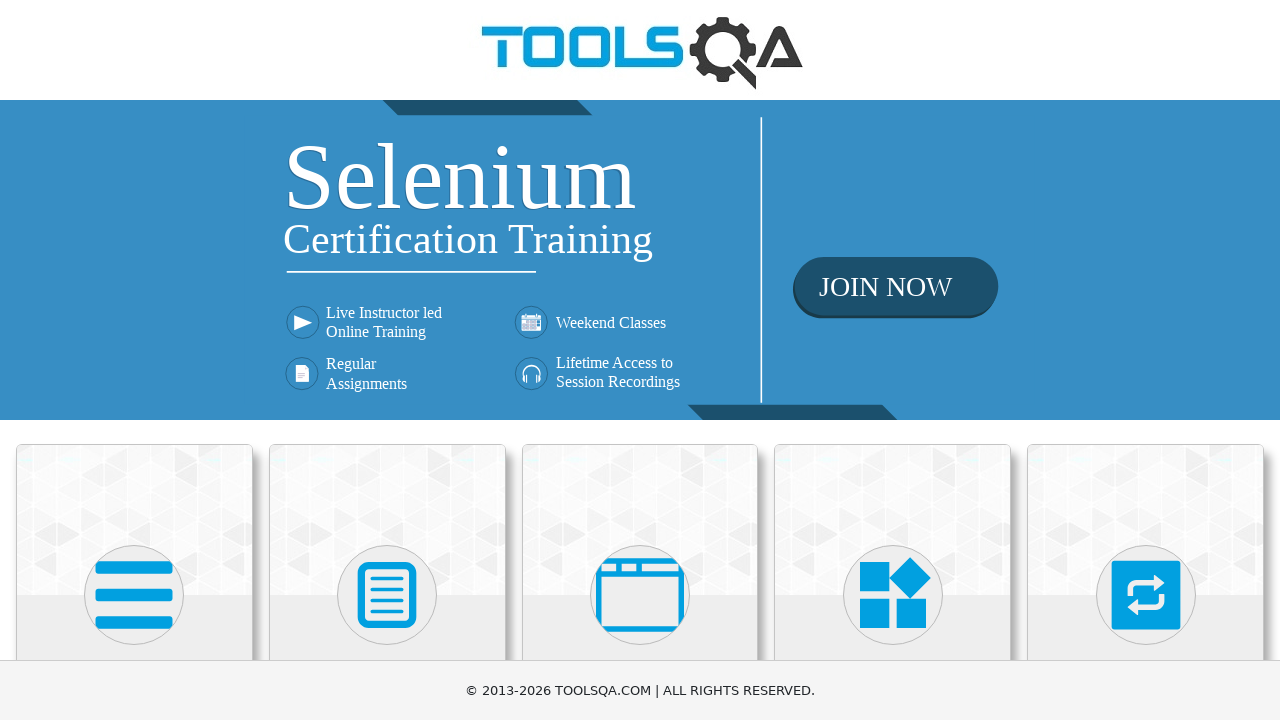

Clicked on Elements card at (134, 360) on xpath=//h5[contains(text(),'Elements')]
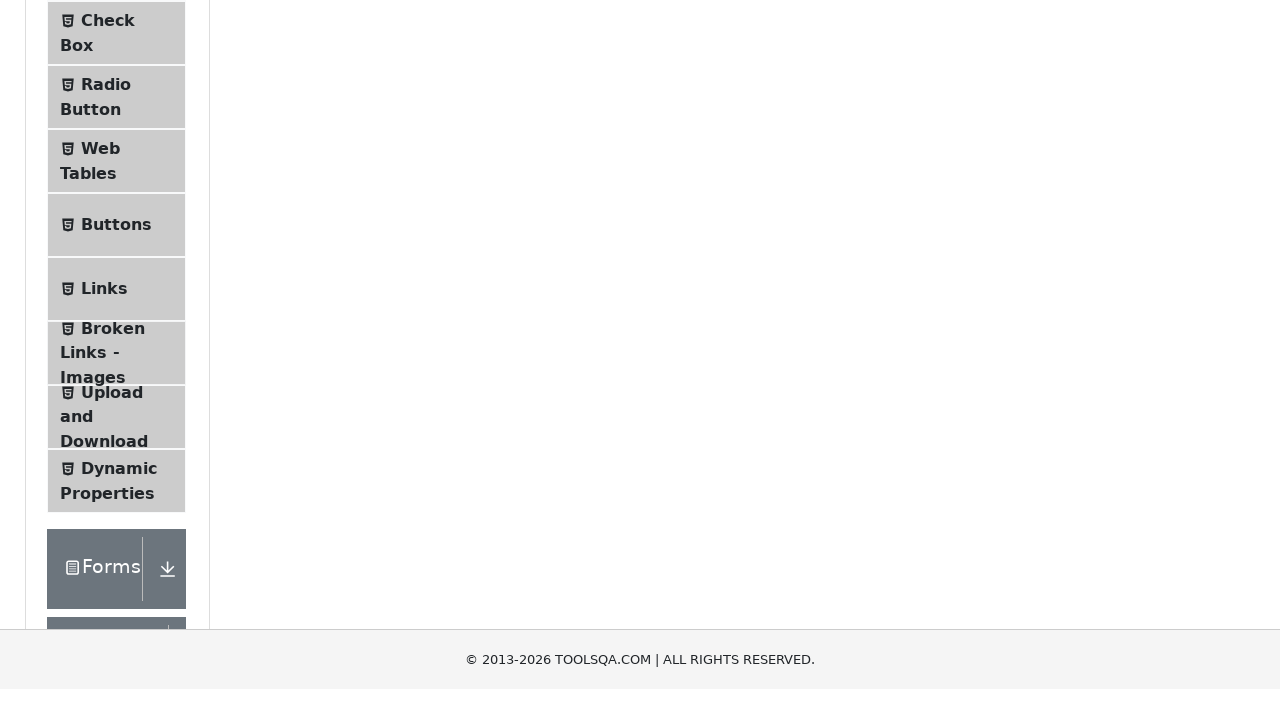

Scrolled Broken Links - Images menu item into view
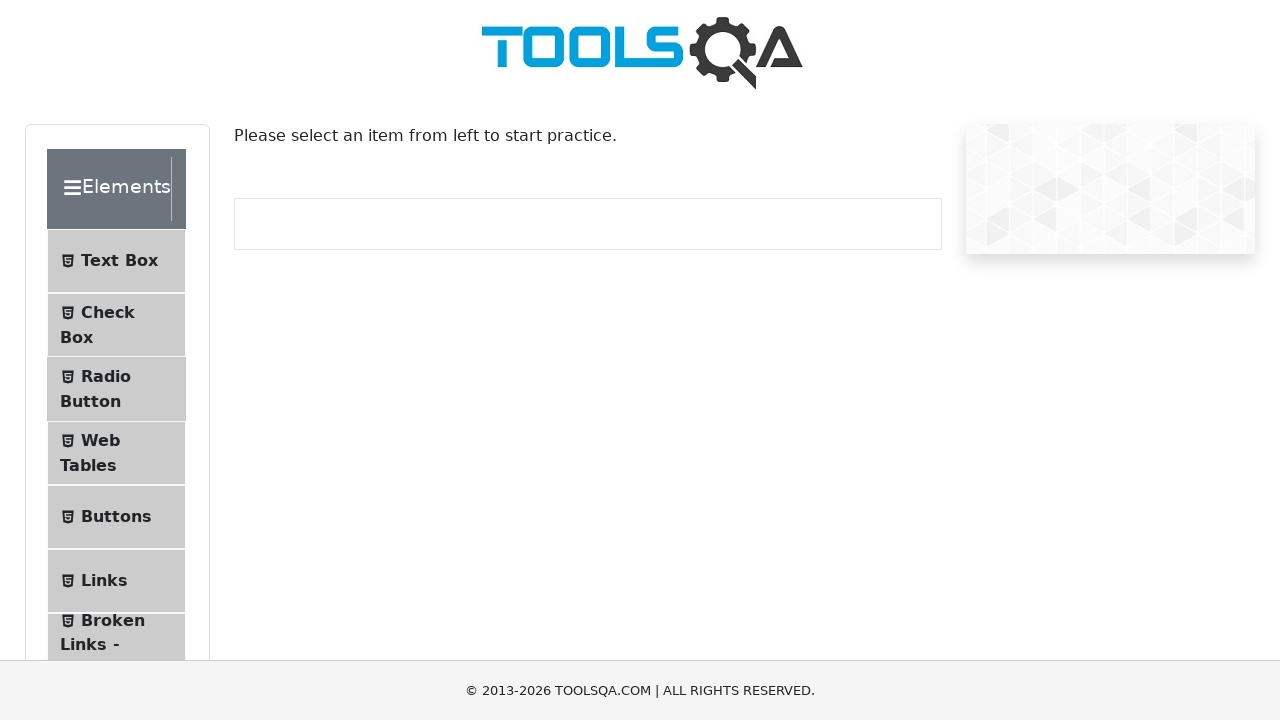

Clicked on Broken Links - Images menu item at (113, 620) on xpath=//span[@class='text' and contains(text(),'Broken Links - Images')]
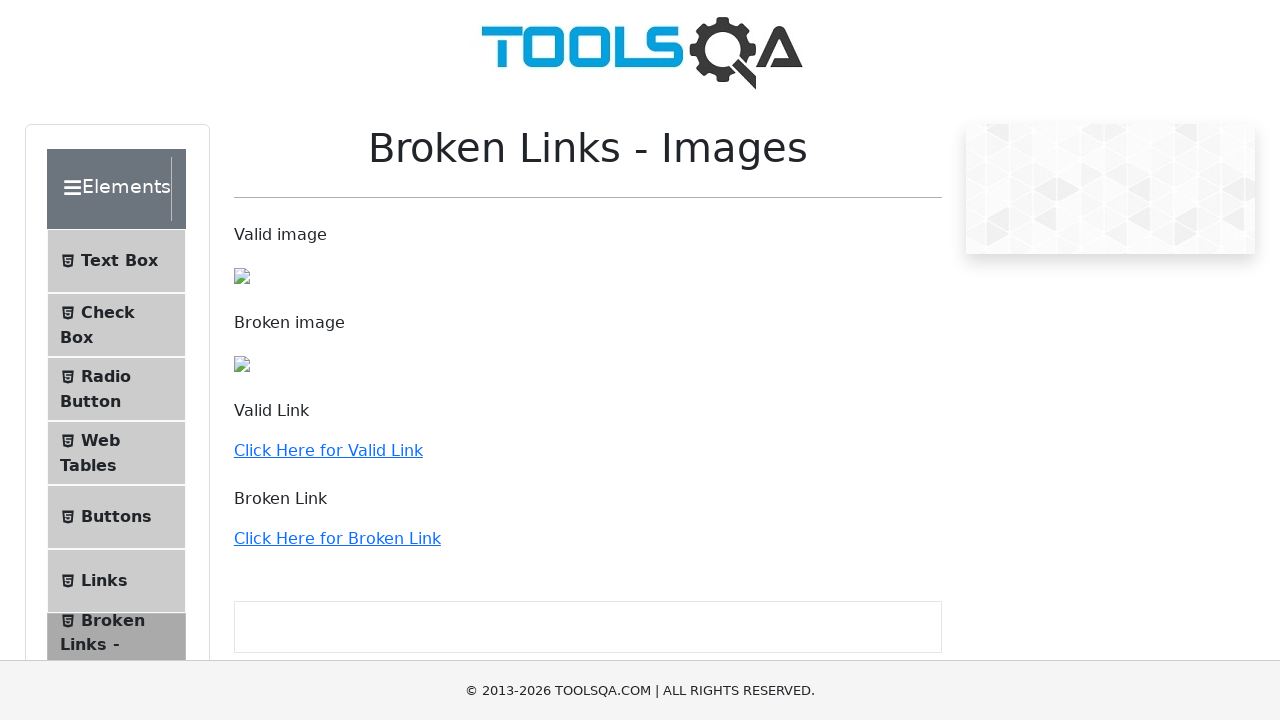

Verified Broken Links - Images header is present
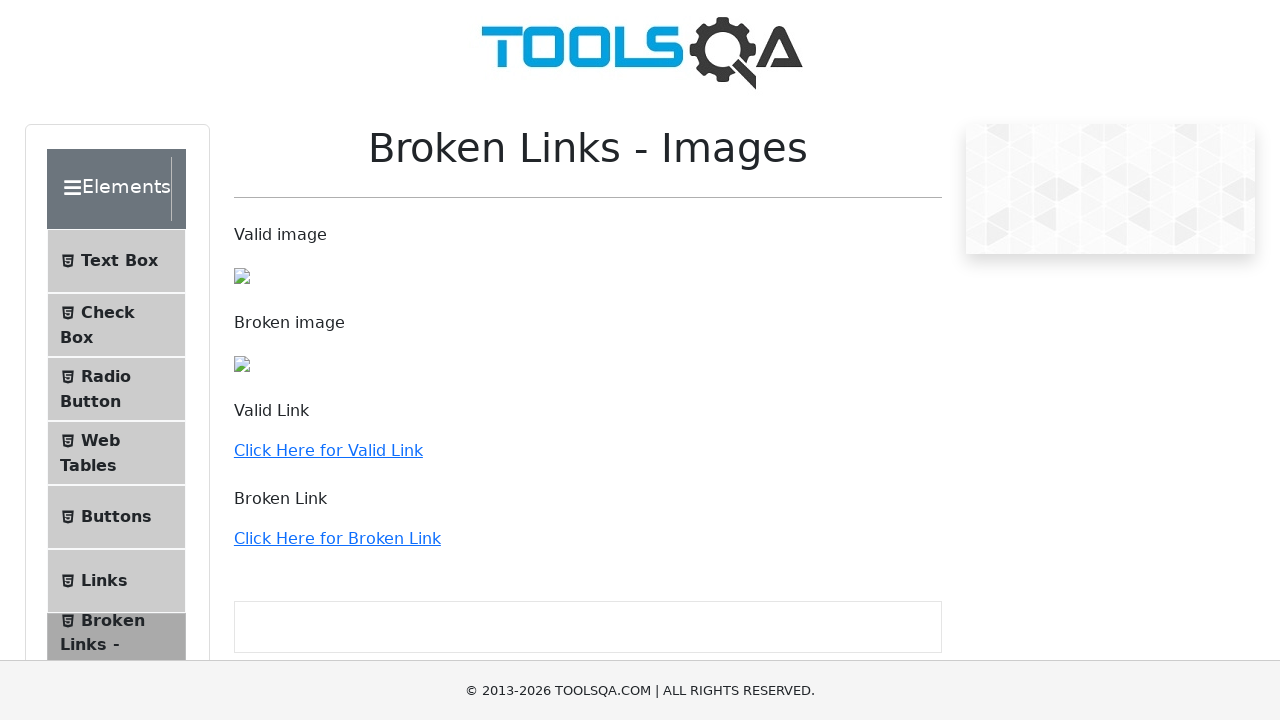

Verified valid image source is present
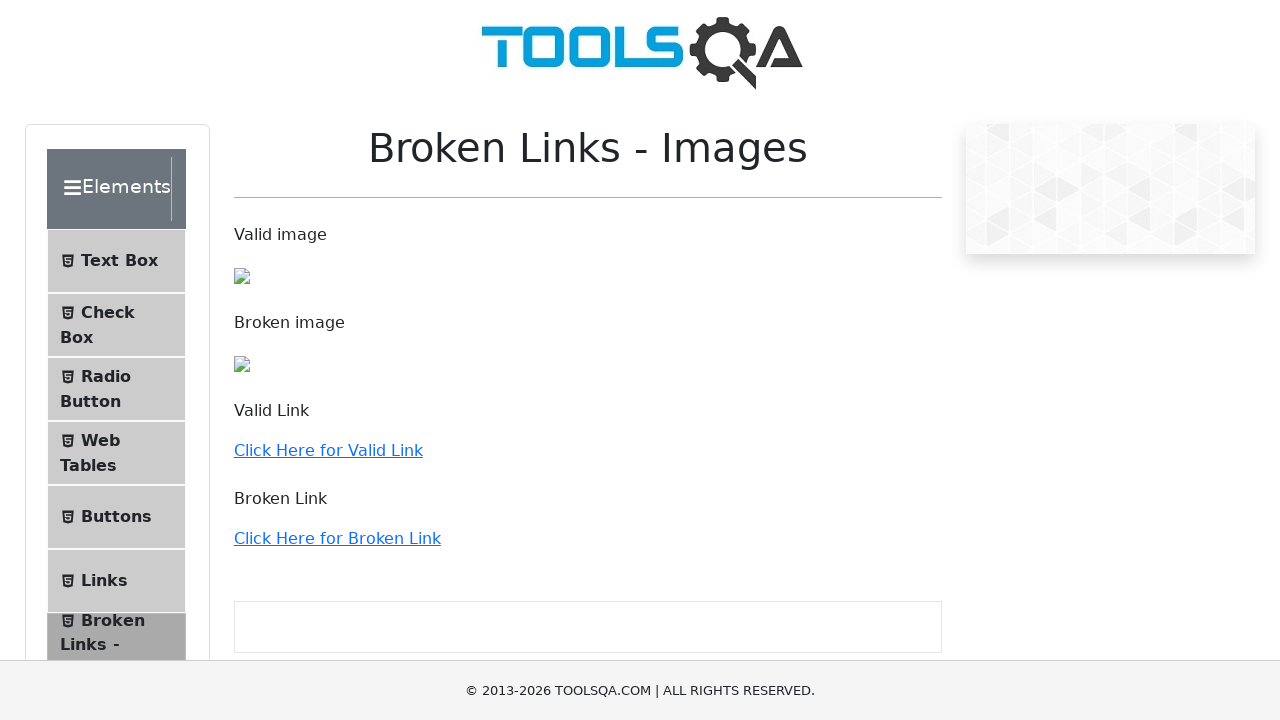

Scrolled broken link into view
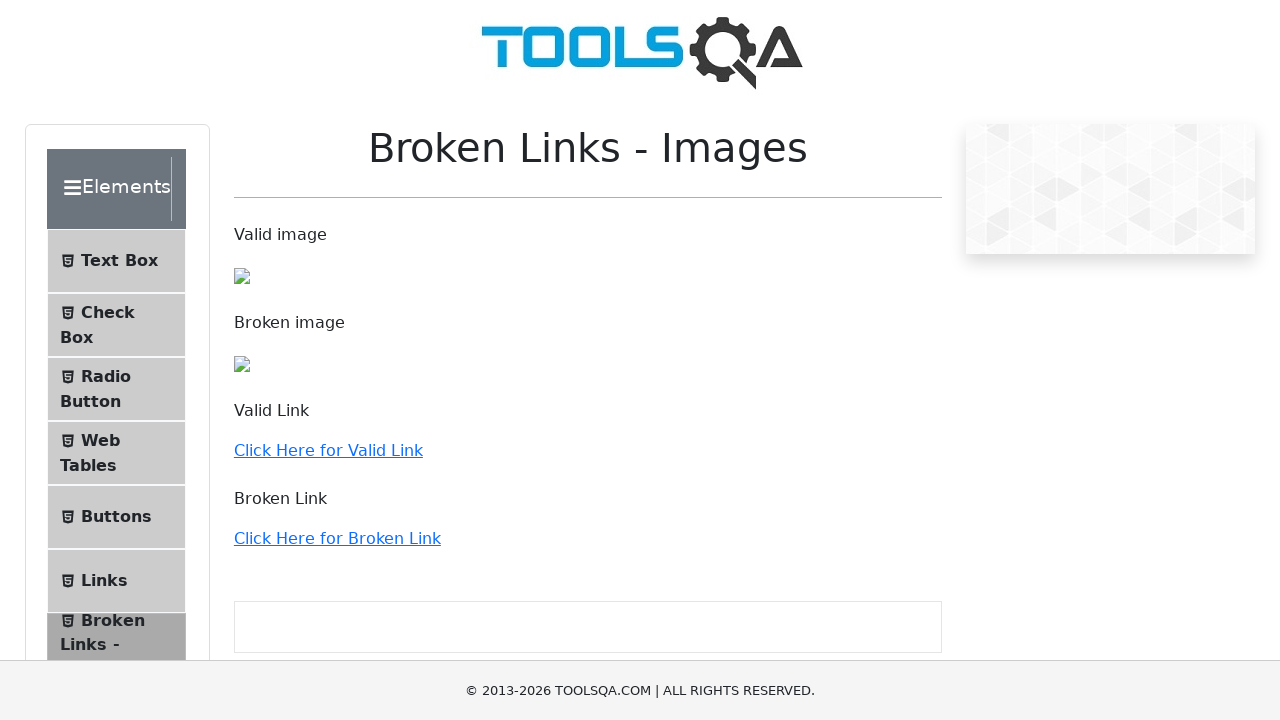

Clicked on broken link with status code 500 at (337, 538) on a[href='http://the-internet.herokuapp.com/status_codes/500']
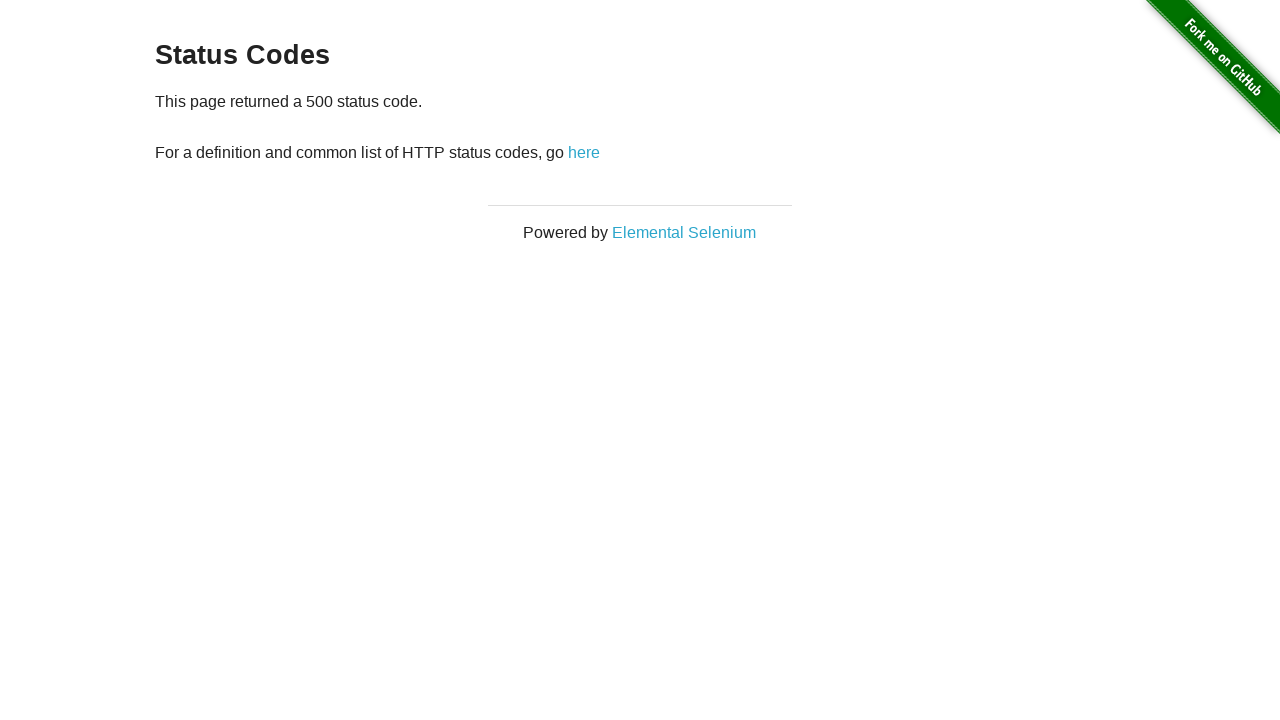

Verified navigation to Status Codes page
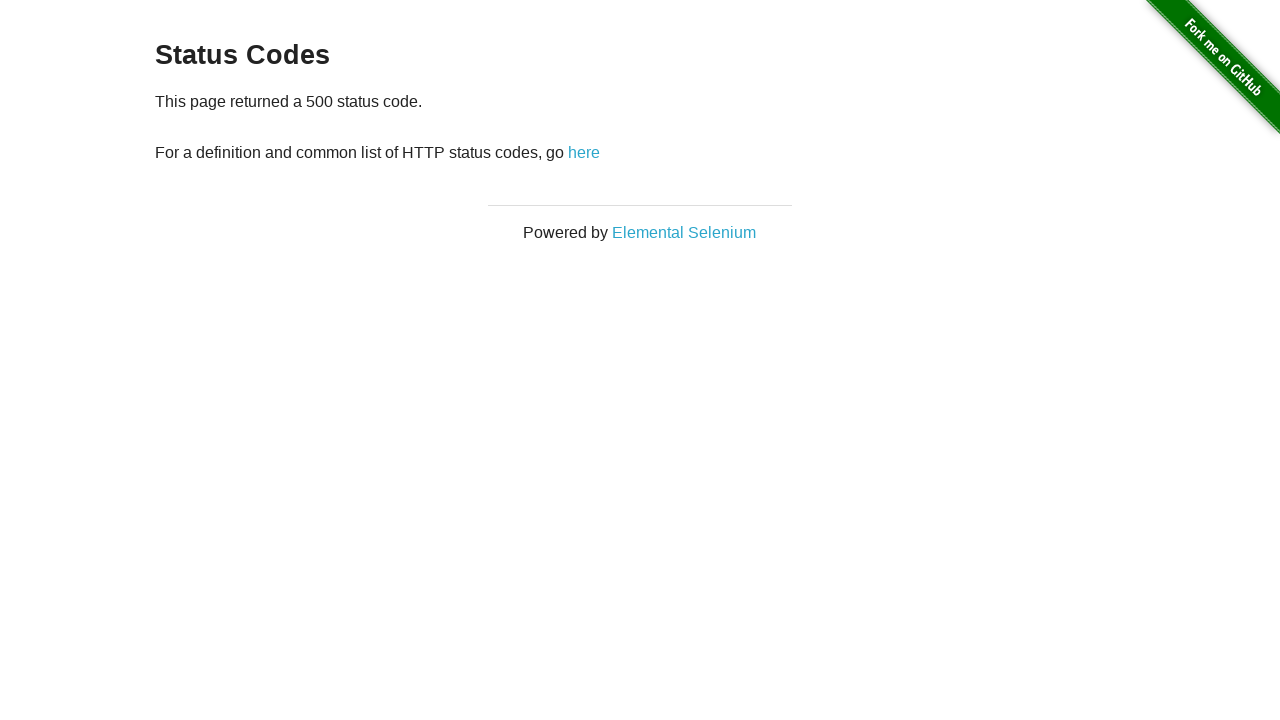

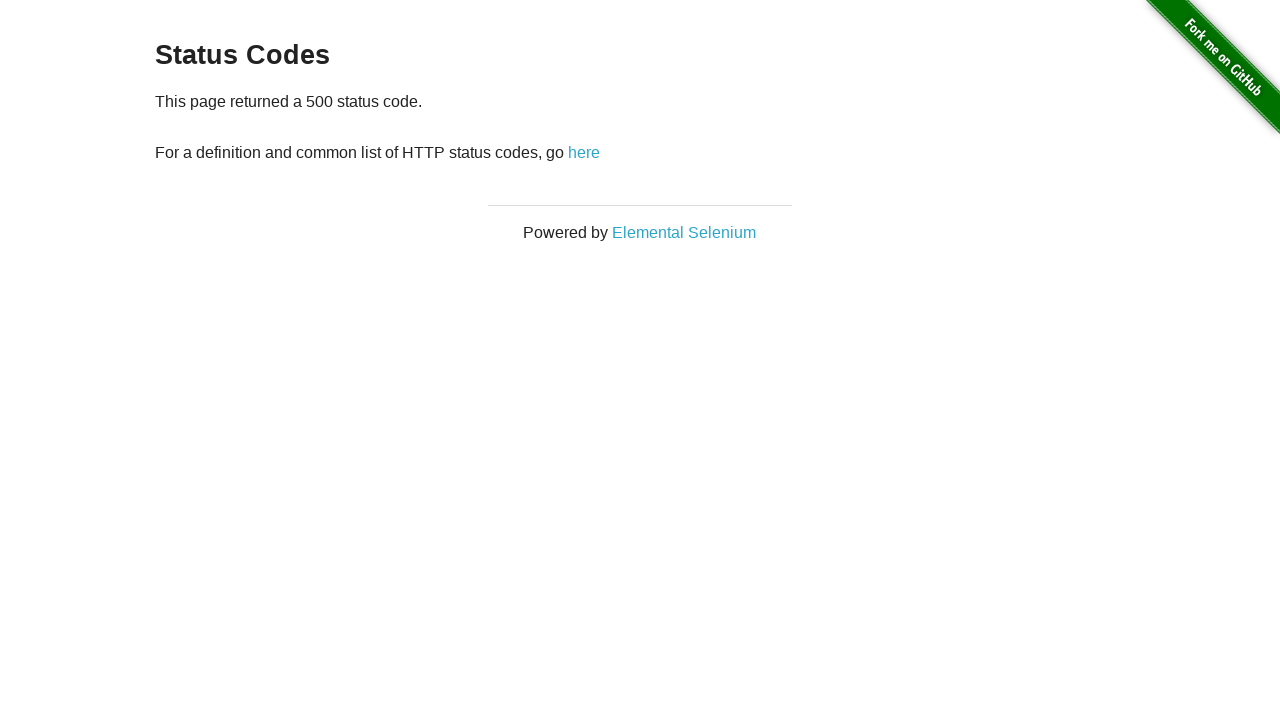